Tests checkbox functionality by navigating to the Checkboxes page and toggling checkbox states

Starting URL: https://the-internet.herokuapp.com/

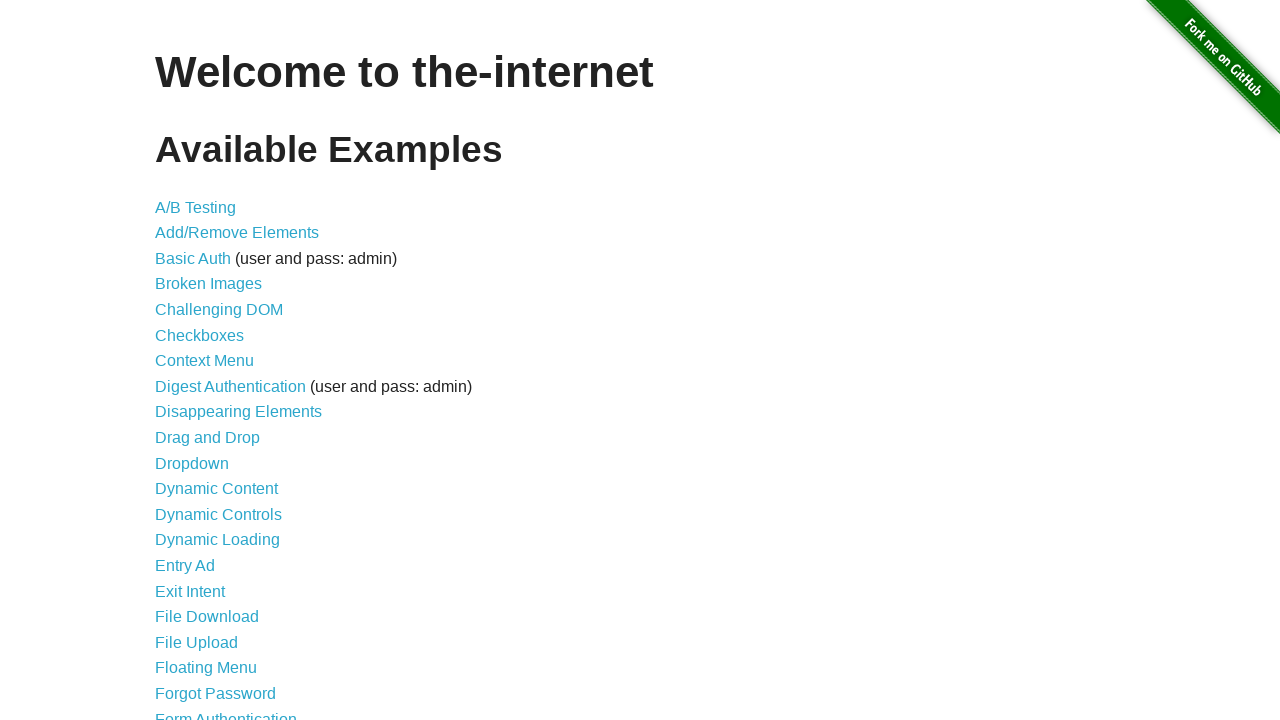

Clicked on Checkboxes link at (200, 335) on a:has-text('Checkboxes')
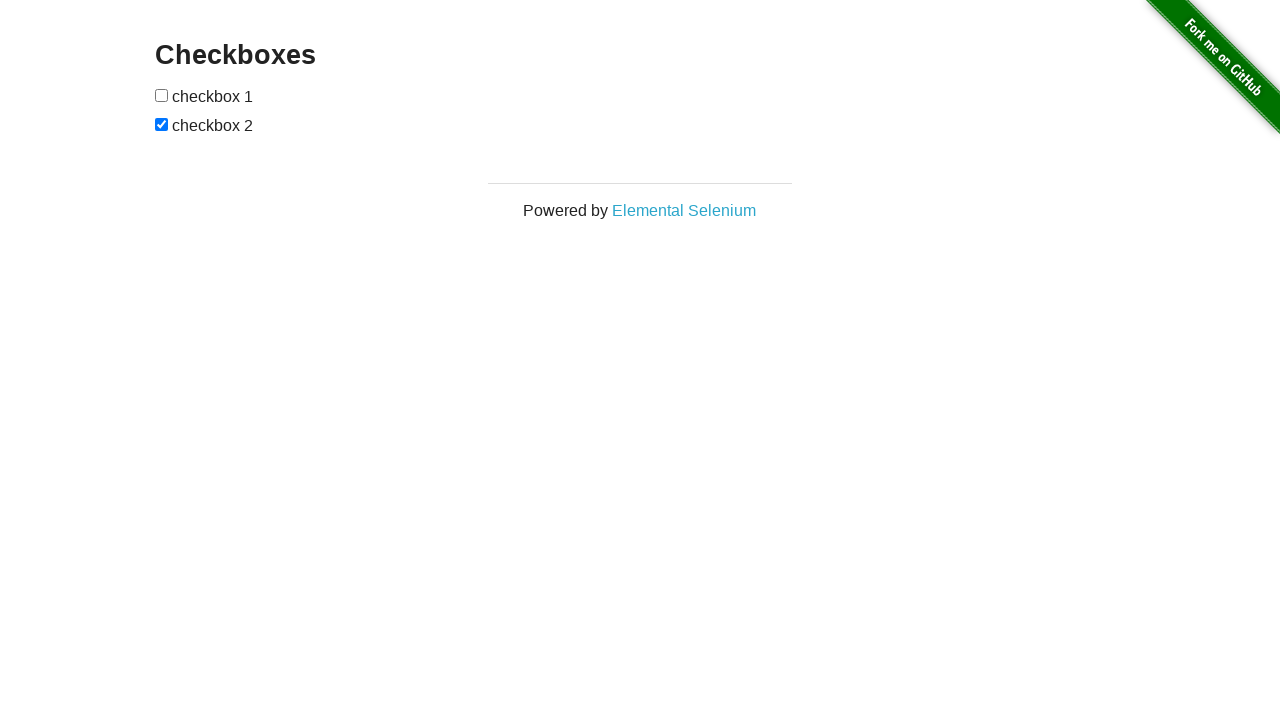

Checkboxes page loaded and checkboxes are visible
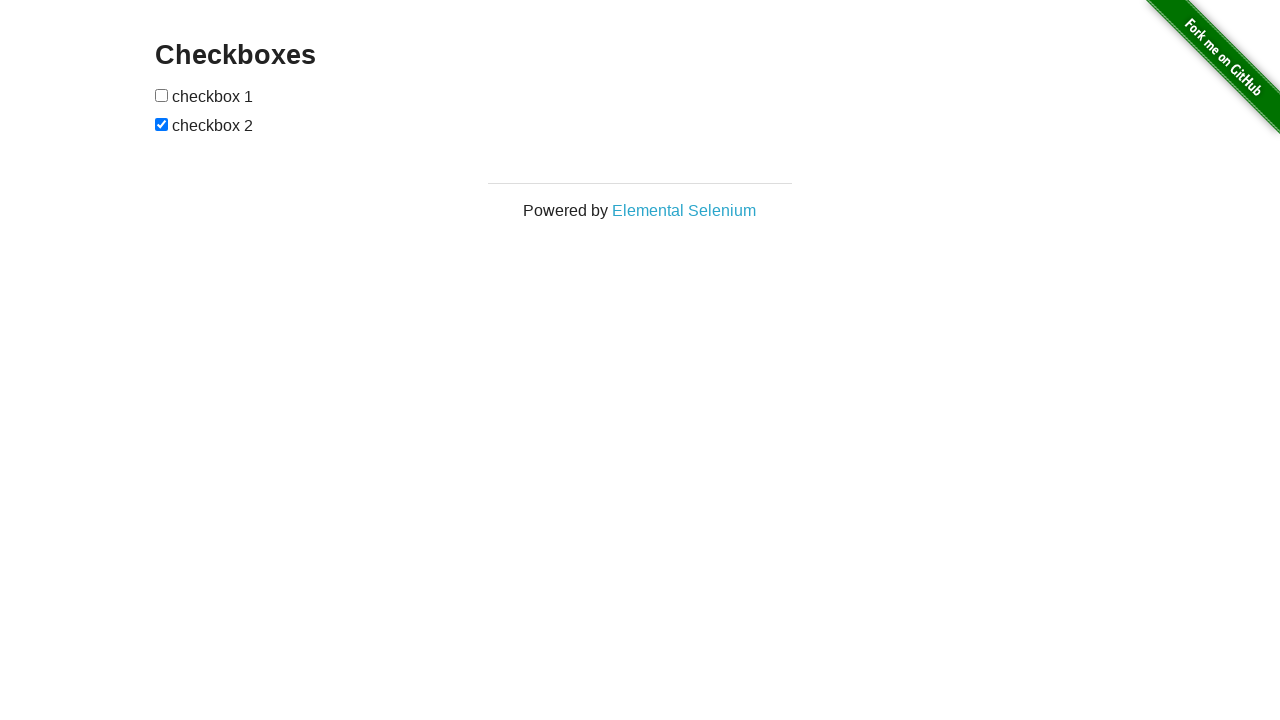

Located the first checkbox
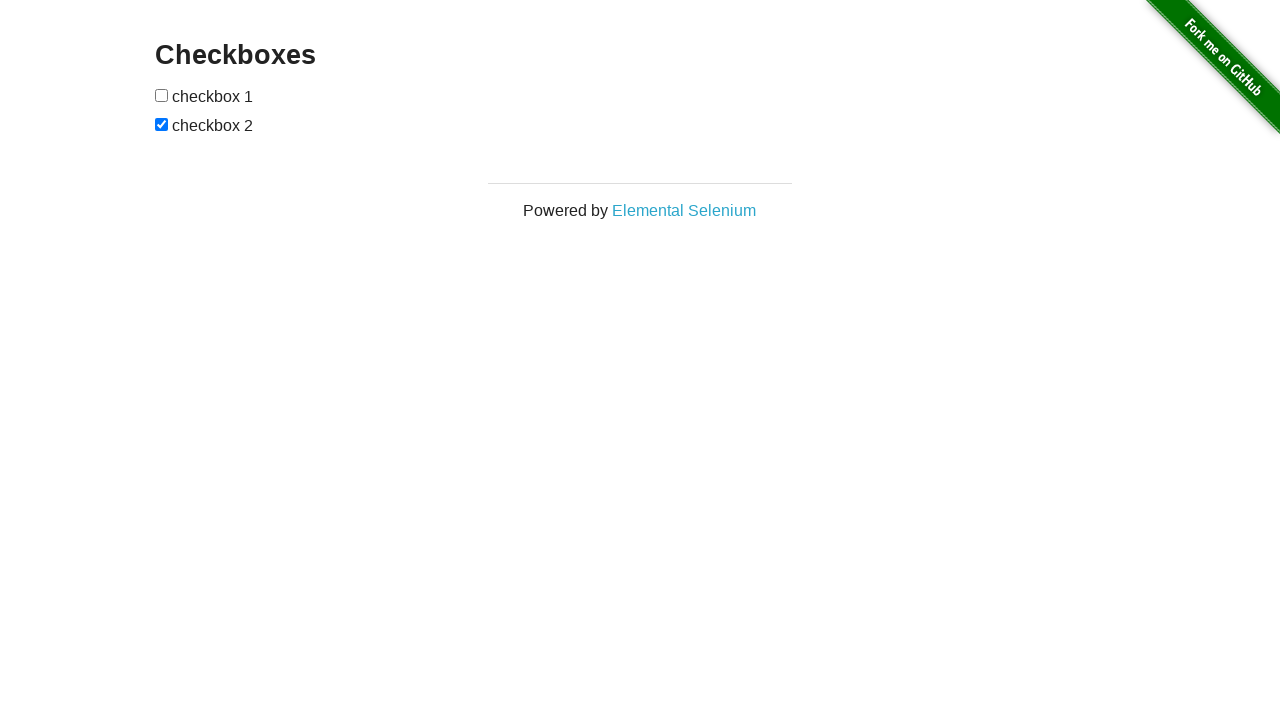

Checked the first checkbox at (162, 95) on input[type='checkbox'] >> nth=0
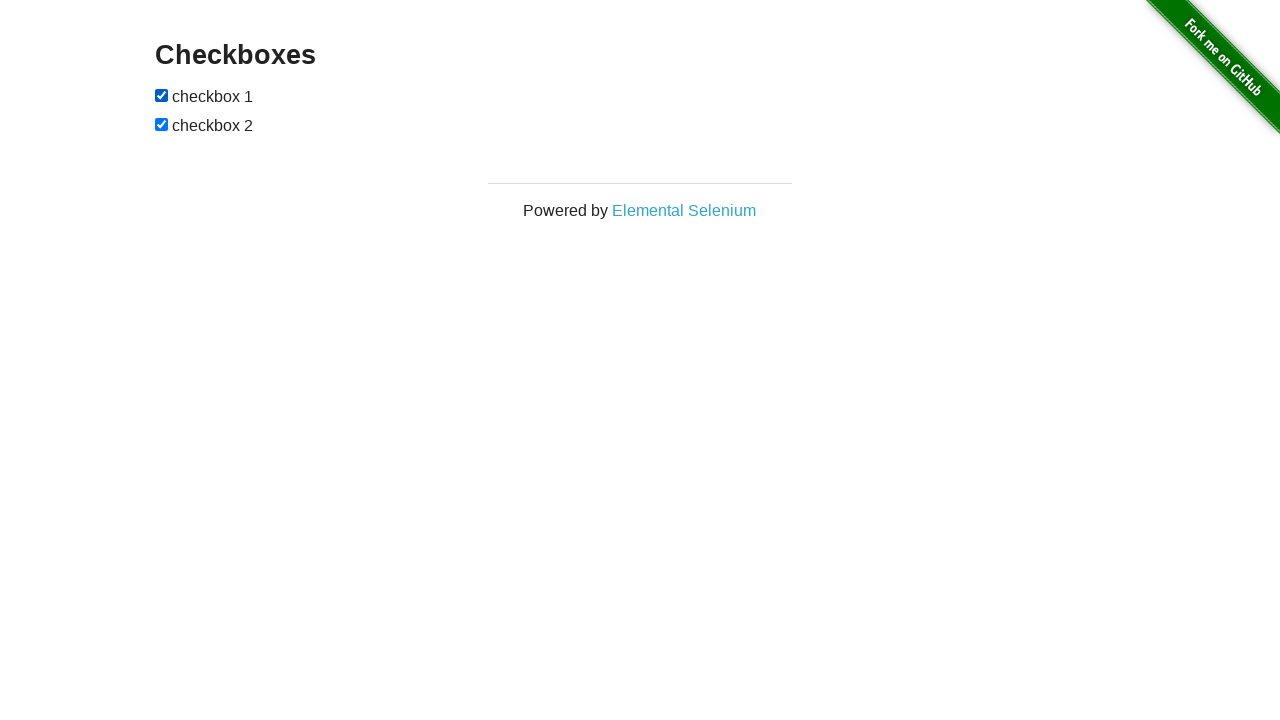

Located the second checkbox
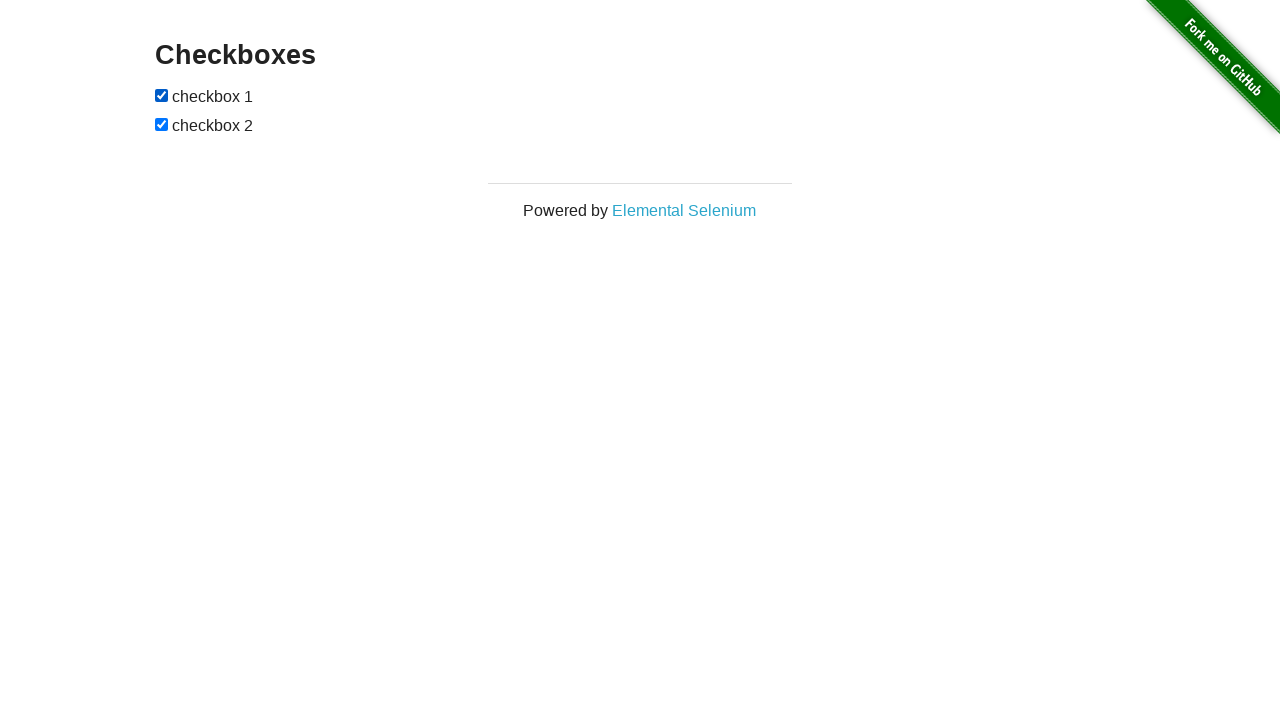

Unchecked the second checkbox at (162, 124) on input[type='checkbox'] >> nth=1
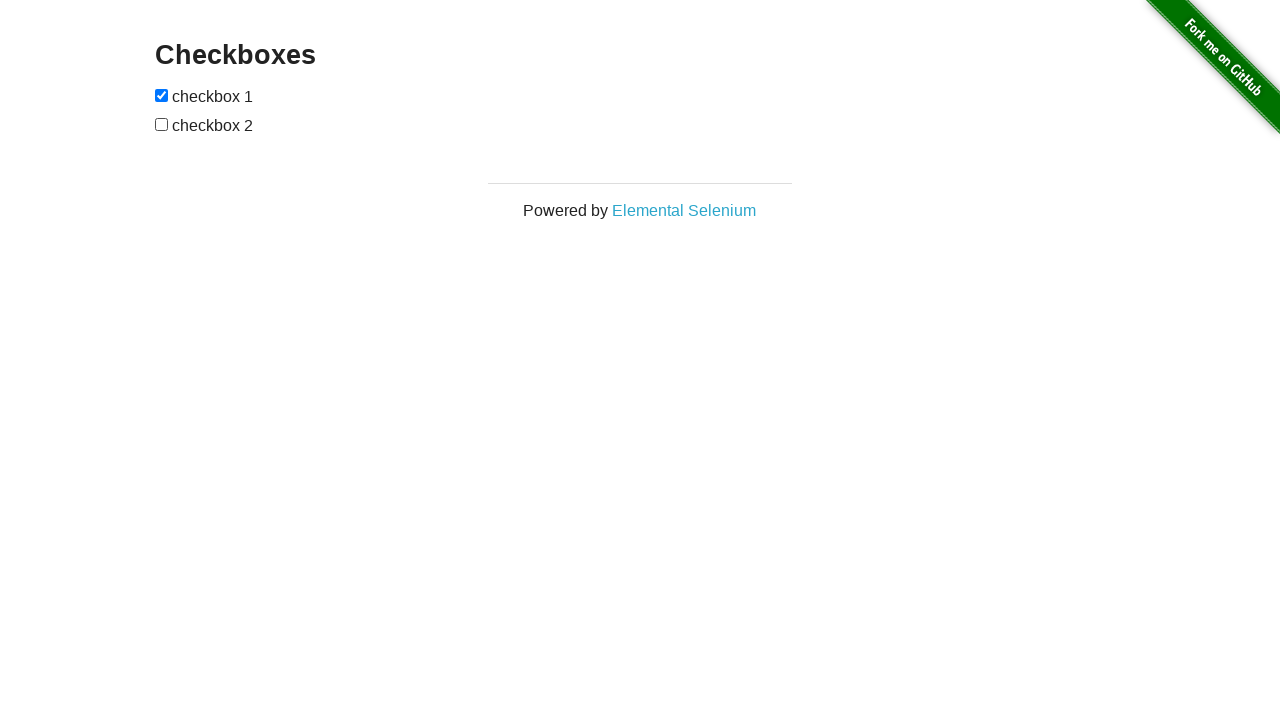

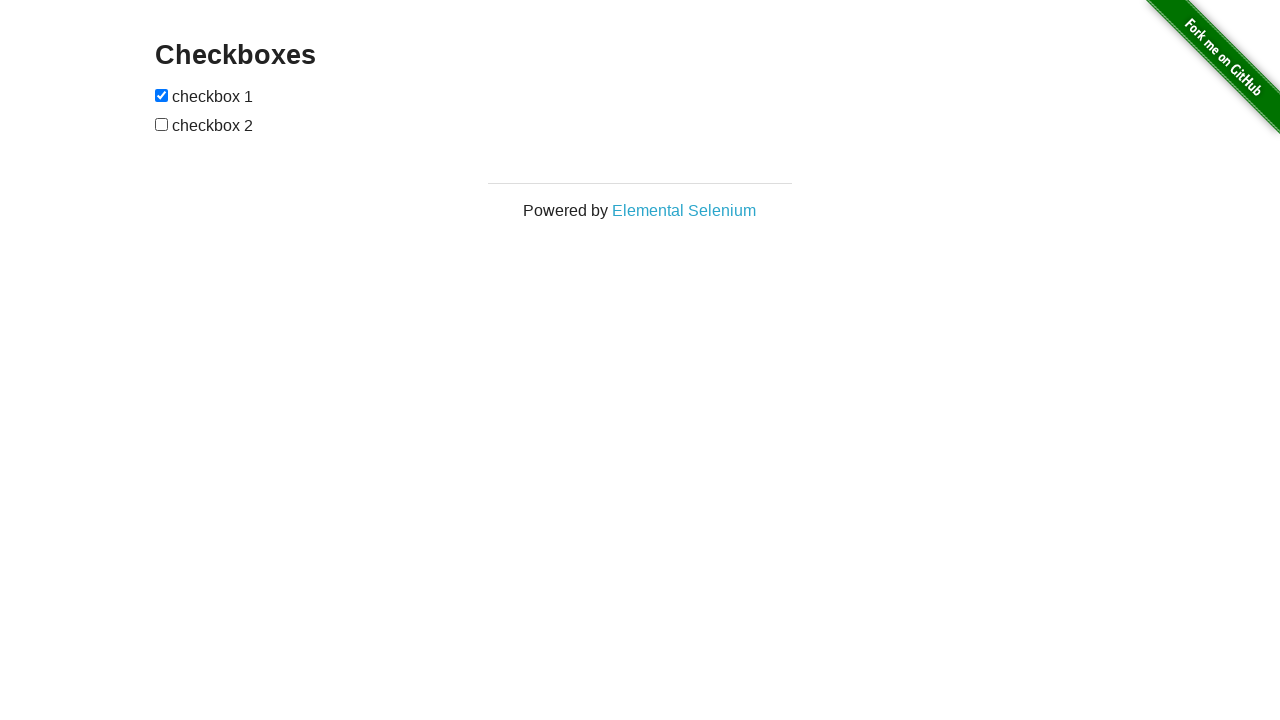